Tests that entered text is trimmed when editing a todo

Starting URL: https://demo.playwright.dev/todomvc

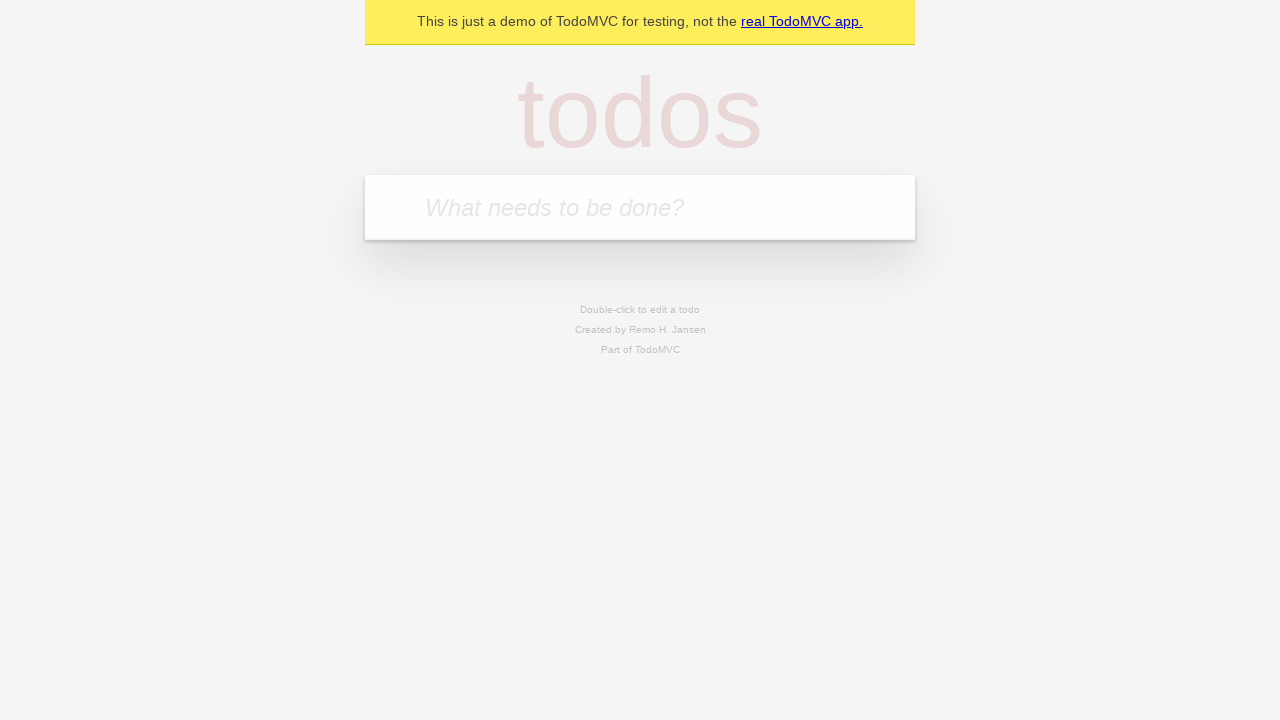

Filled new todo input with 'buy some cheese' on .new-todo
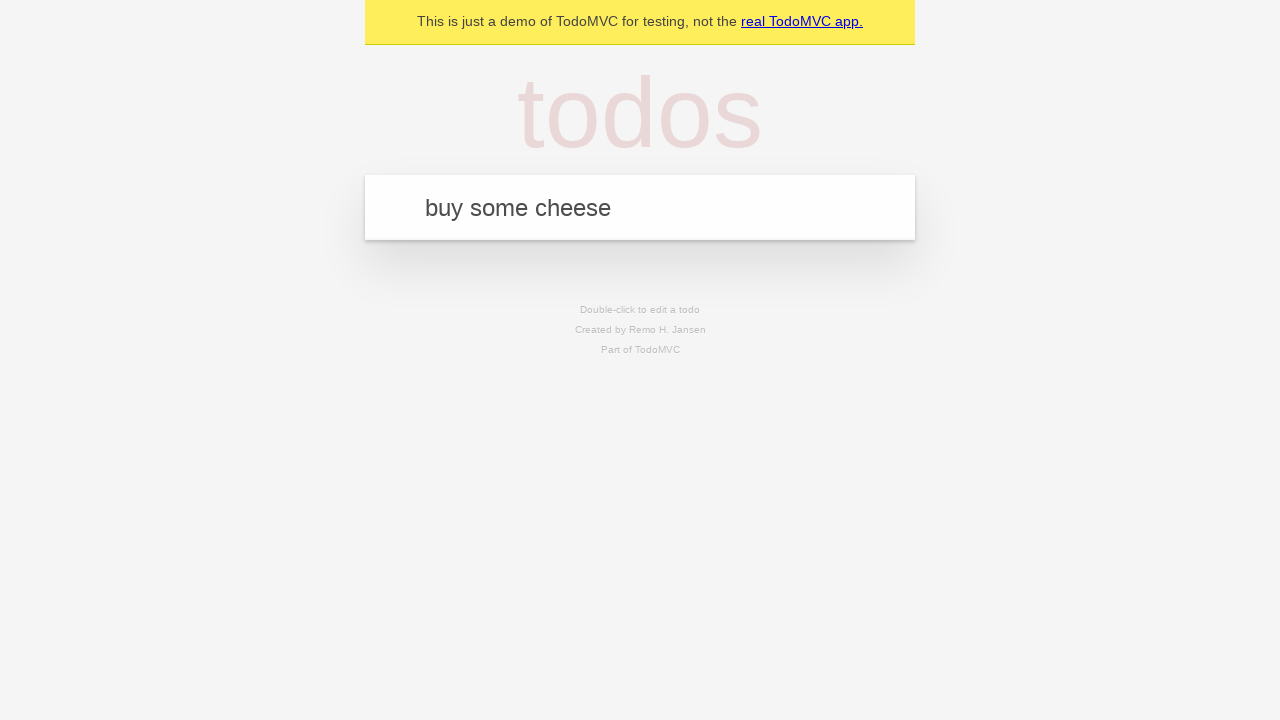

Pressed Enter to create first todo on .new-todo
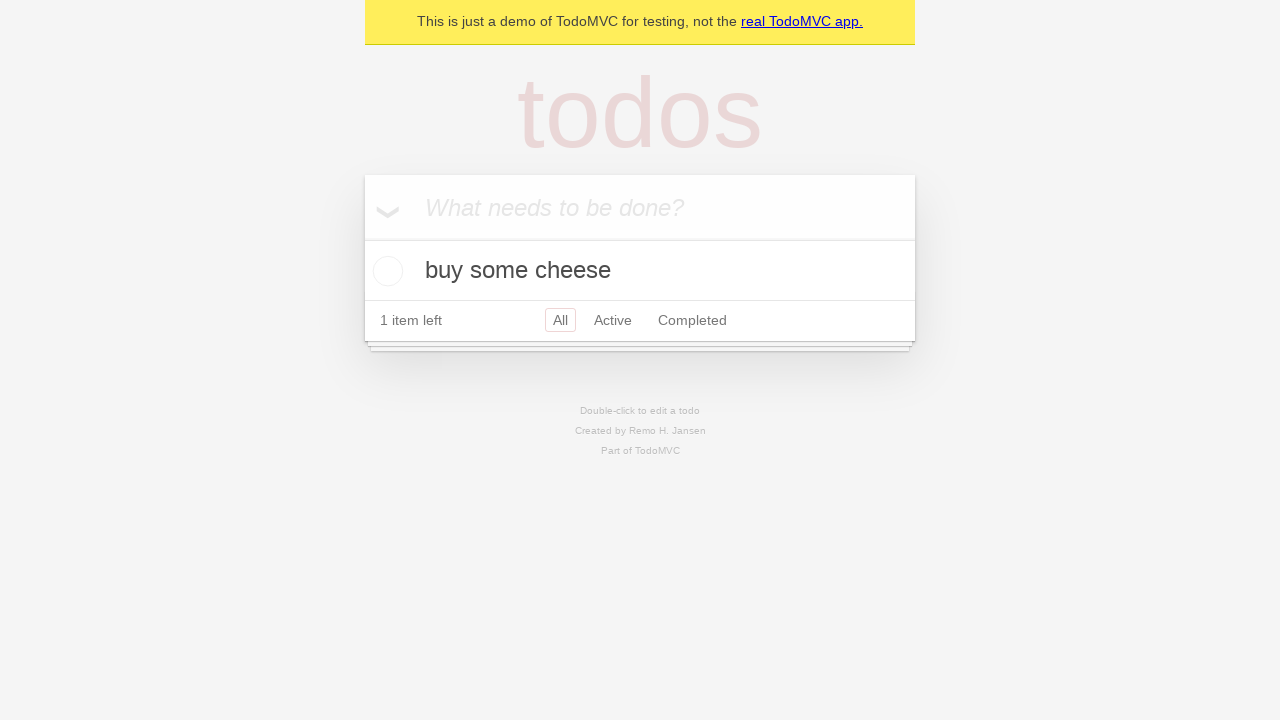

Filled new todo input with 'feed the cat' on .new-todo
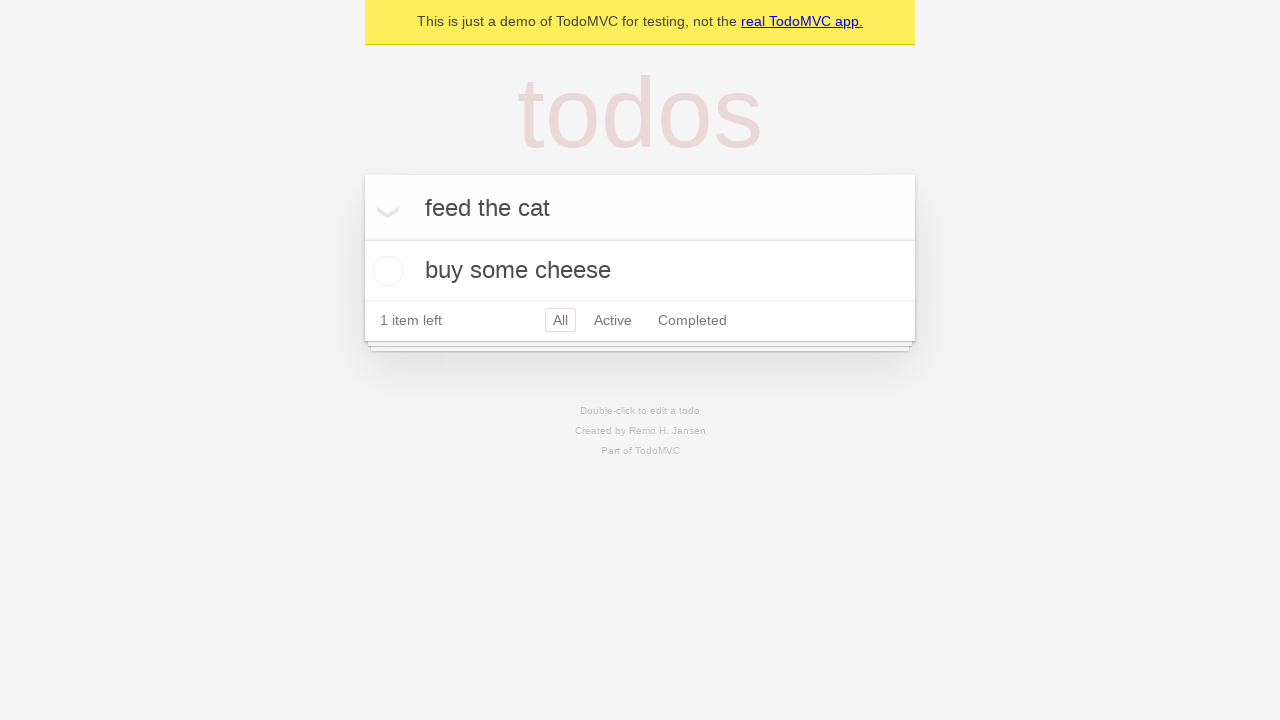

Pressed Enter to create second todo on .new-todo
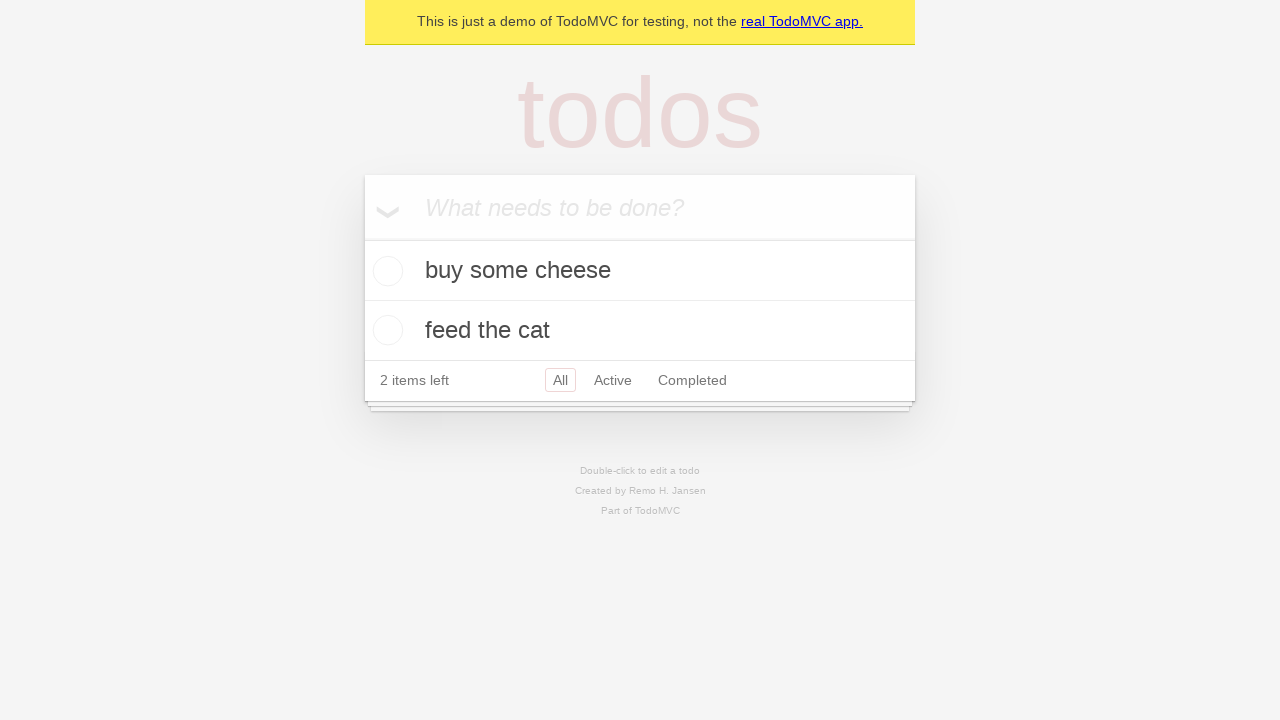

Filled new todo input with 'book a doctors appointment' on .new-todo
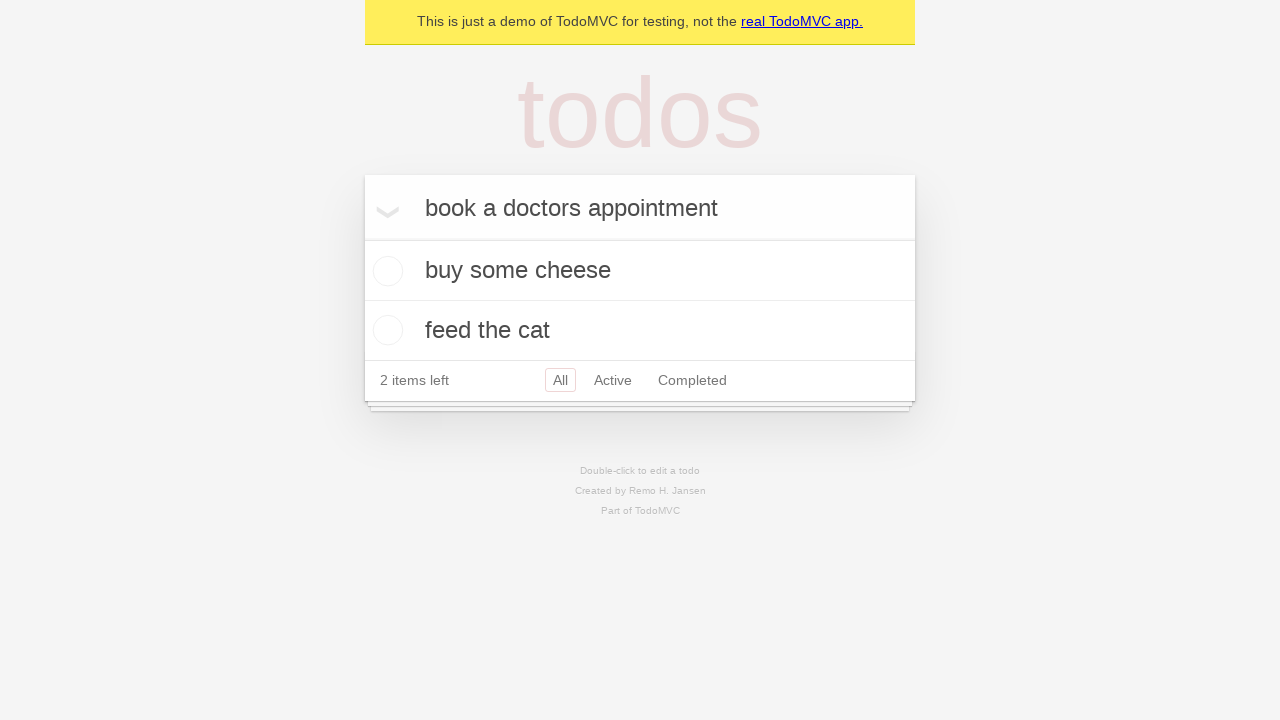

Pressed Enter to create third todo on .new-todo
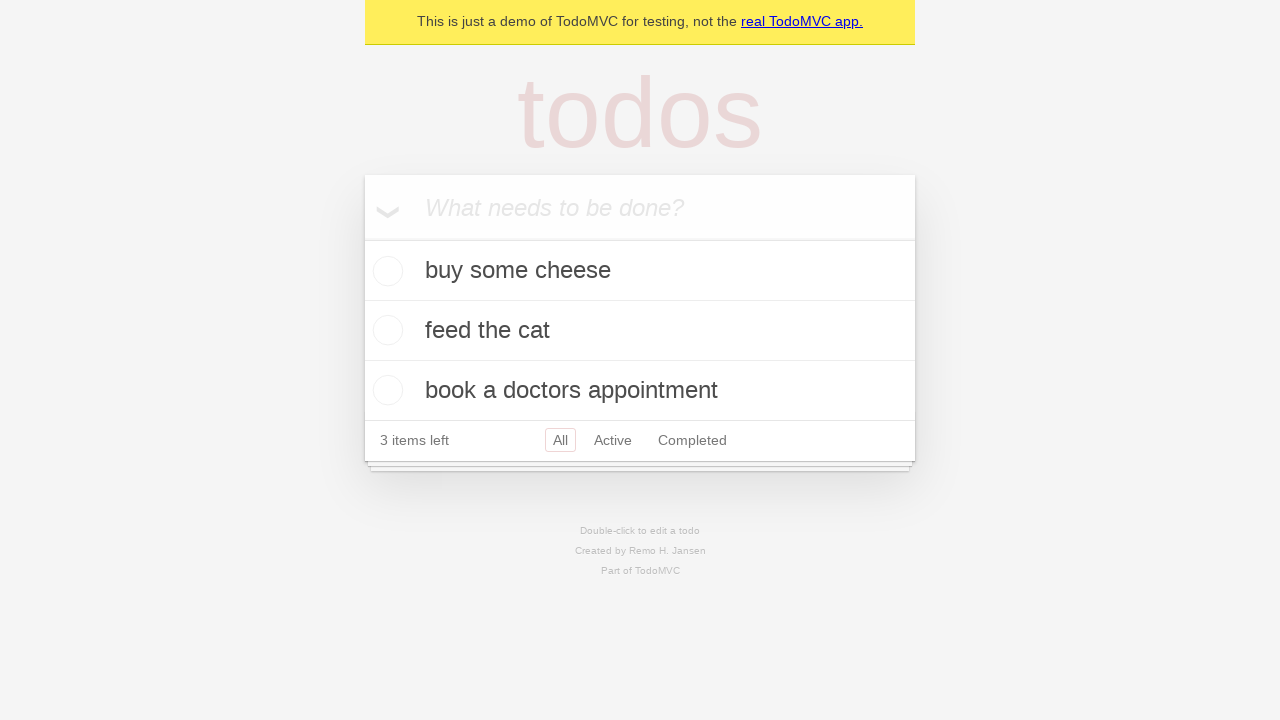

Double-clicked second todo to enter edit mode at (640, 331) on .todo-list li >> nth=1
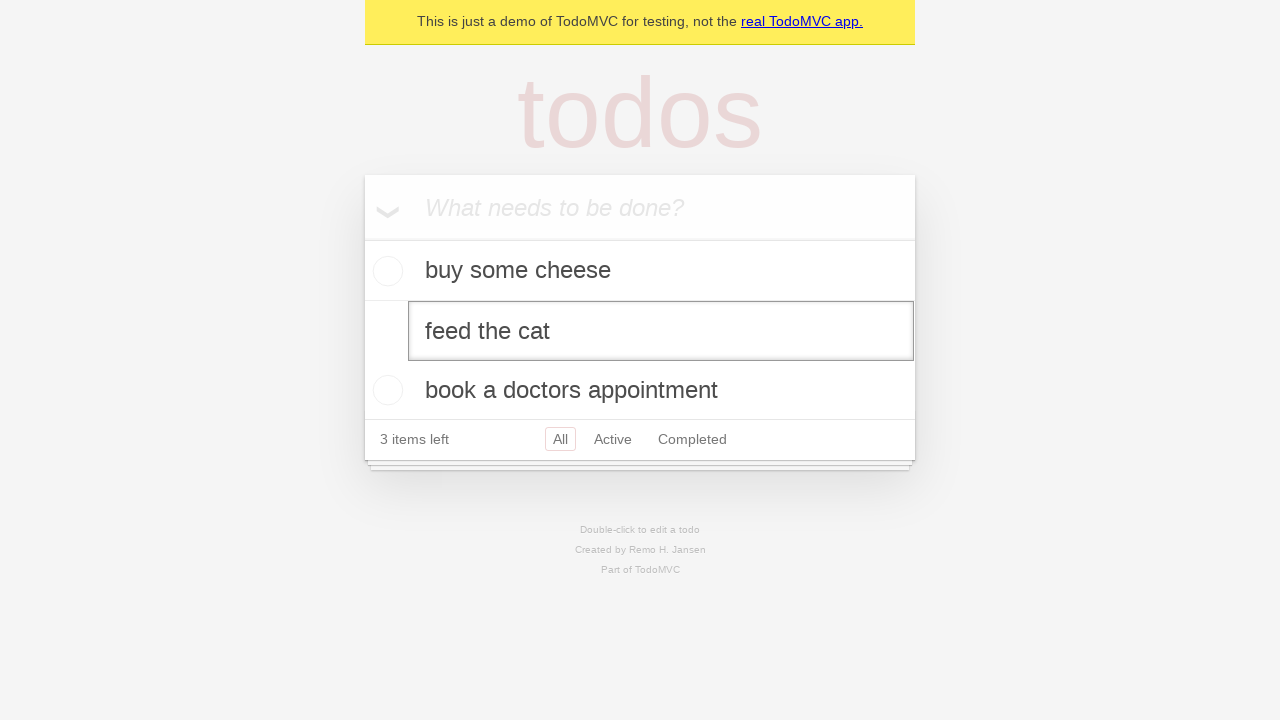

Filled edit field with text containing leading and trailing whitespace on .todo-list li >> nth=1 >> .edit
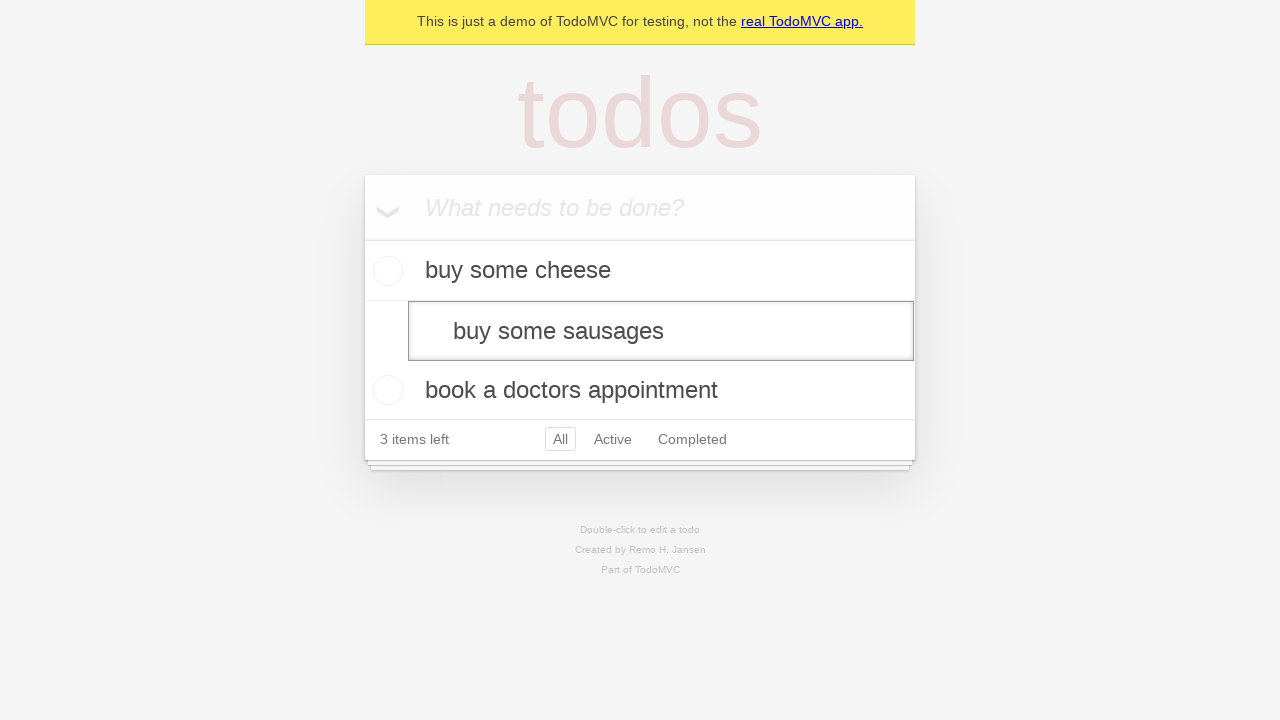

Pressed Enter to confirm edit and verify text is trimmed on .todo-list li >> nth=1 >> .edit
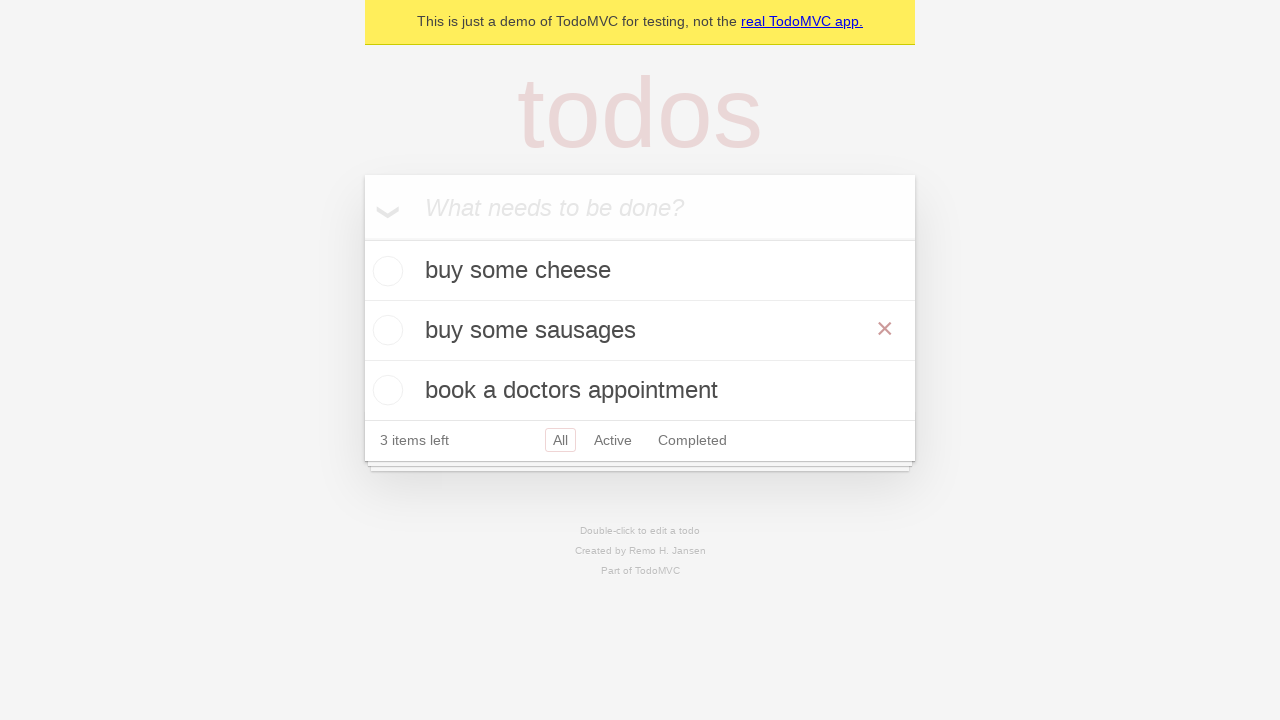

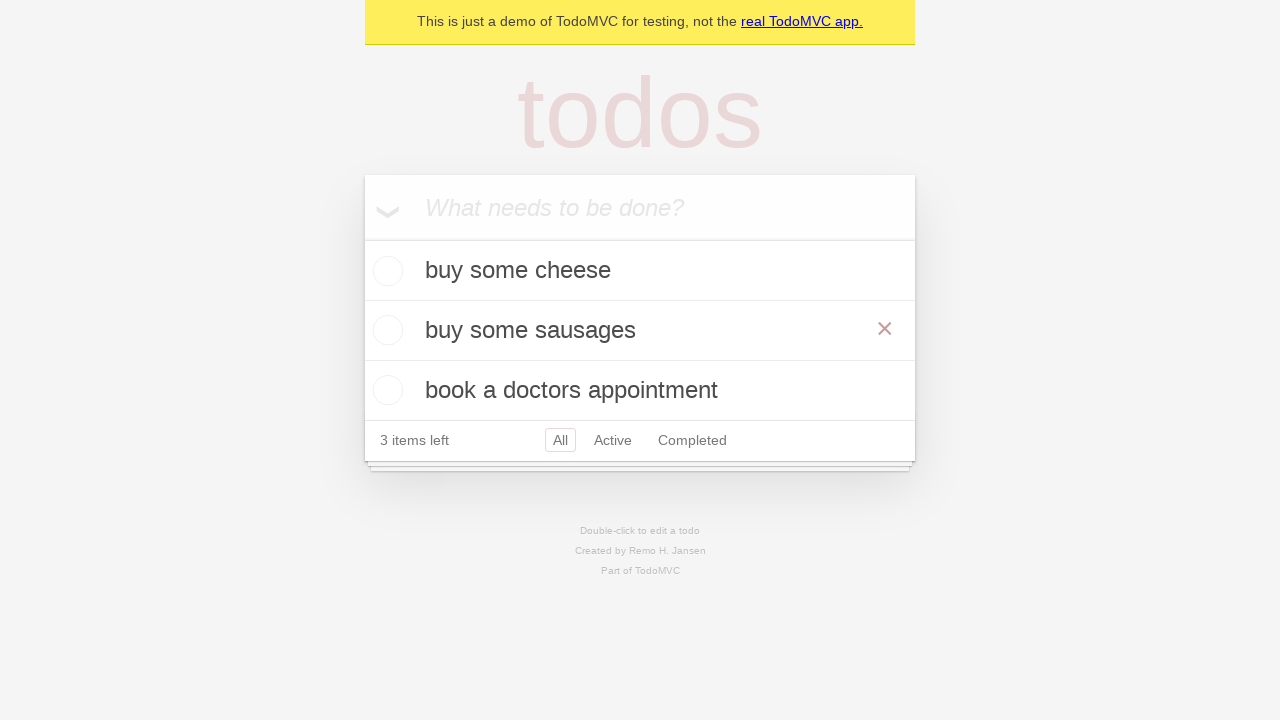